Opens dropdown and verifies span font size styling

Starting URL: https://www.uni-rostock.de/

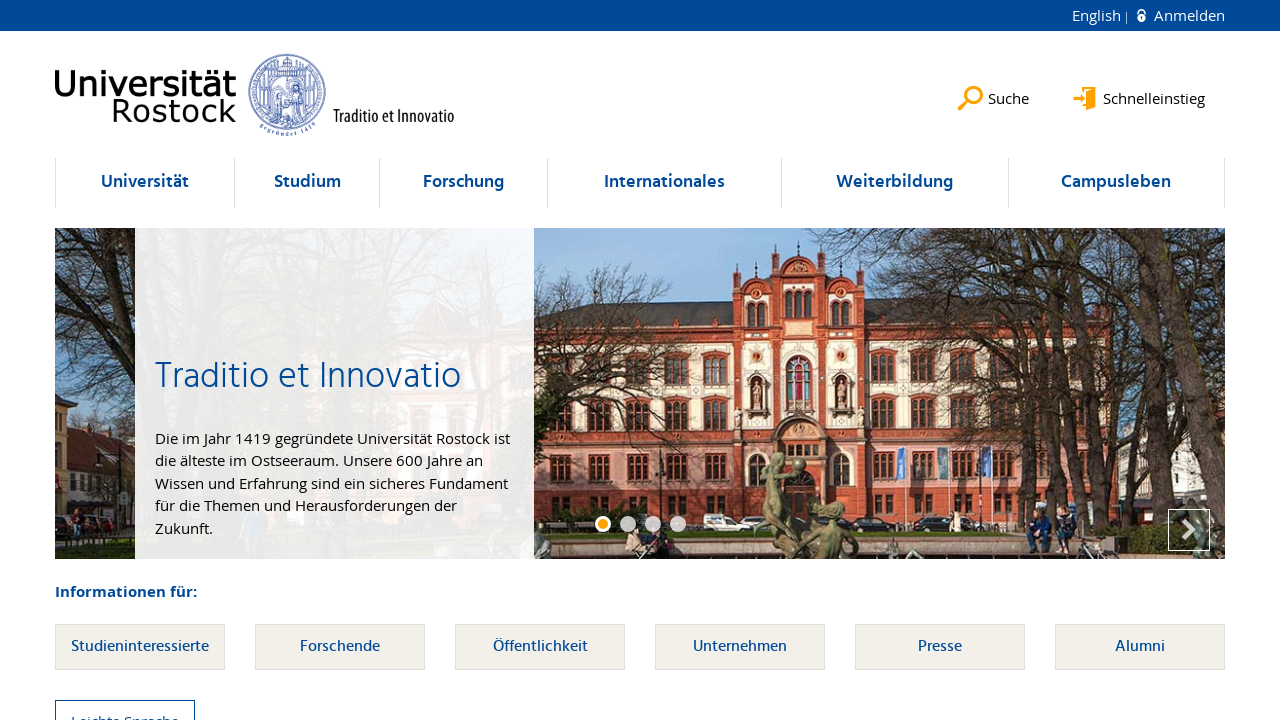

Clicked dropdown button to open menu at (145, 183) on li[data-dropdown='true'] > button >> nth=0
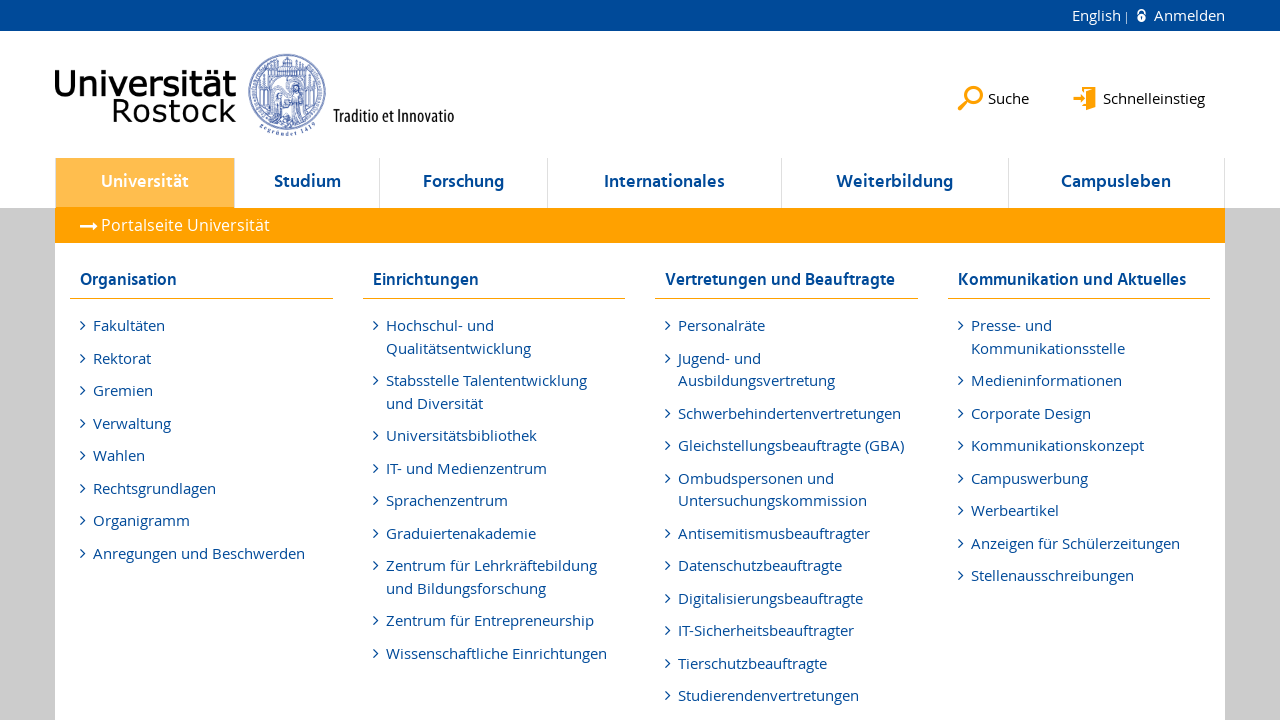

Waited for span element with class navigation-list__headline to become visible
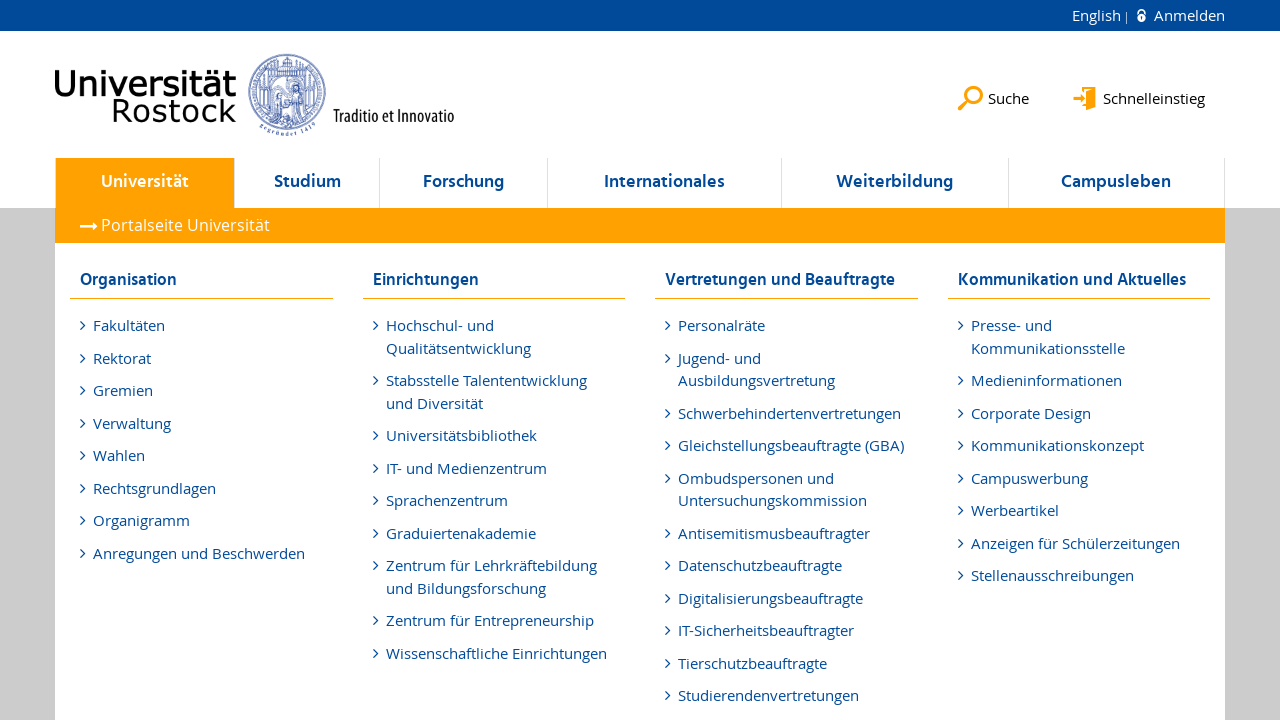

Retrieved computed font size style from span element
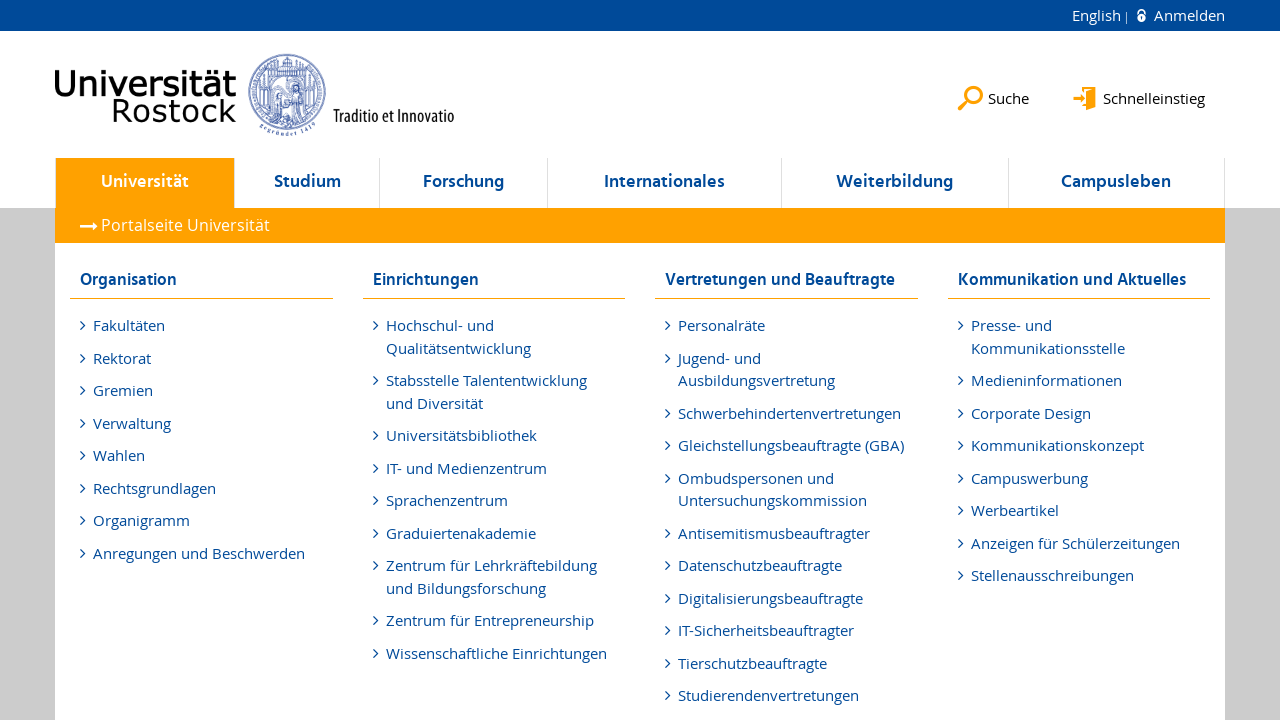

Verified span font size is 17px
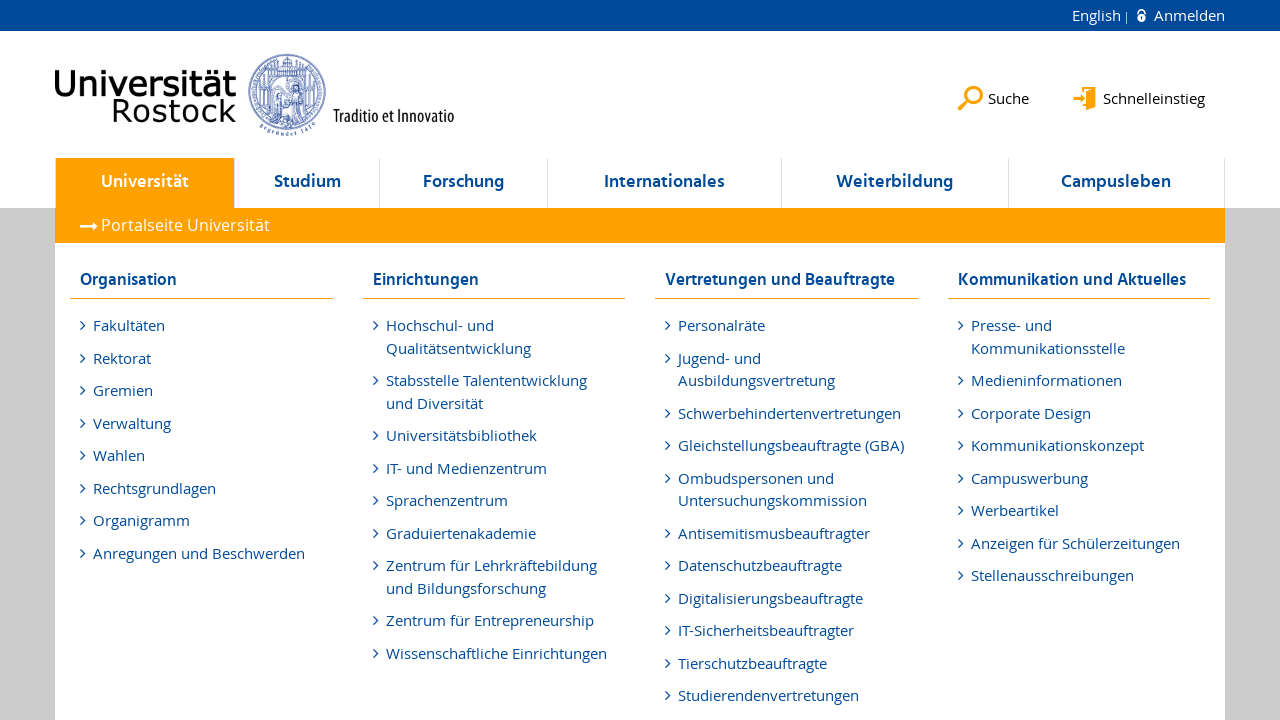

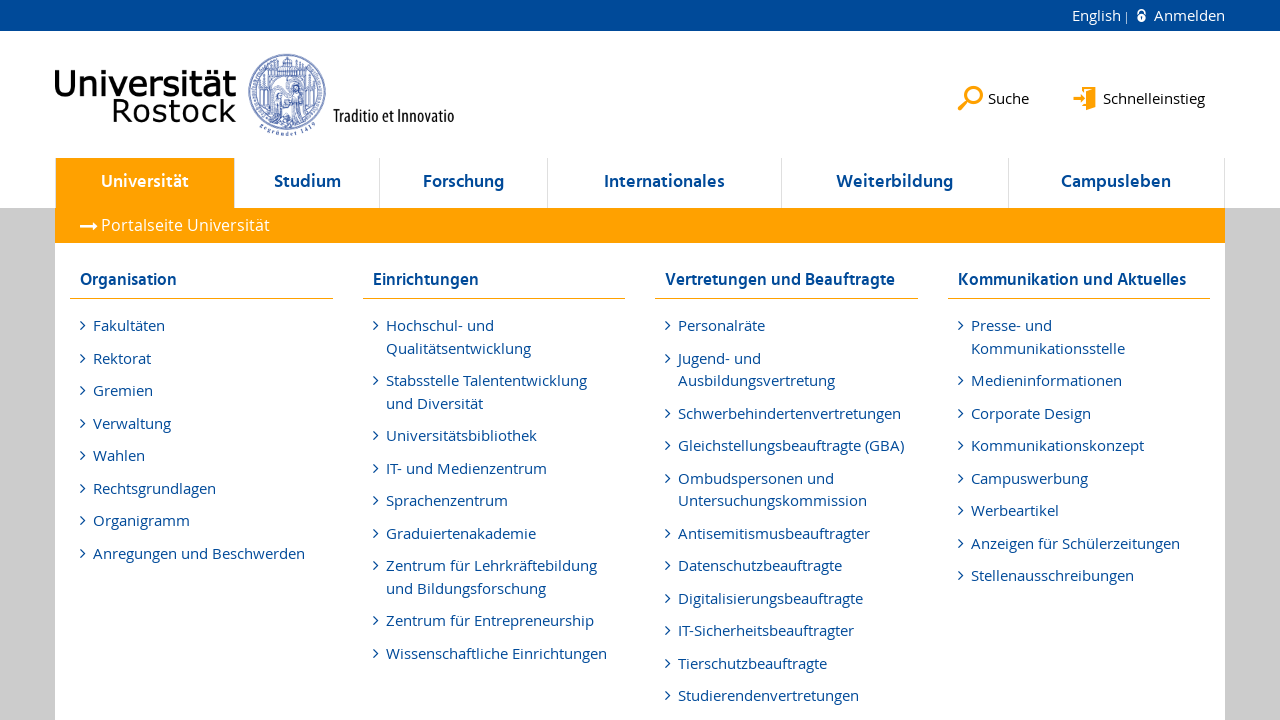